Tests date picker functionality by clearing the existing date and entering a new date value

Starting URL: https://demoqa.com/date-picker

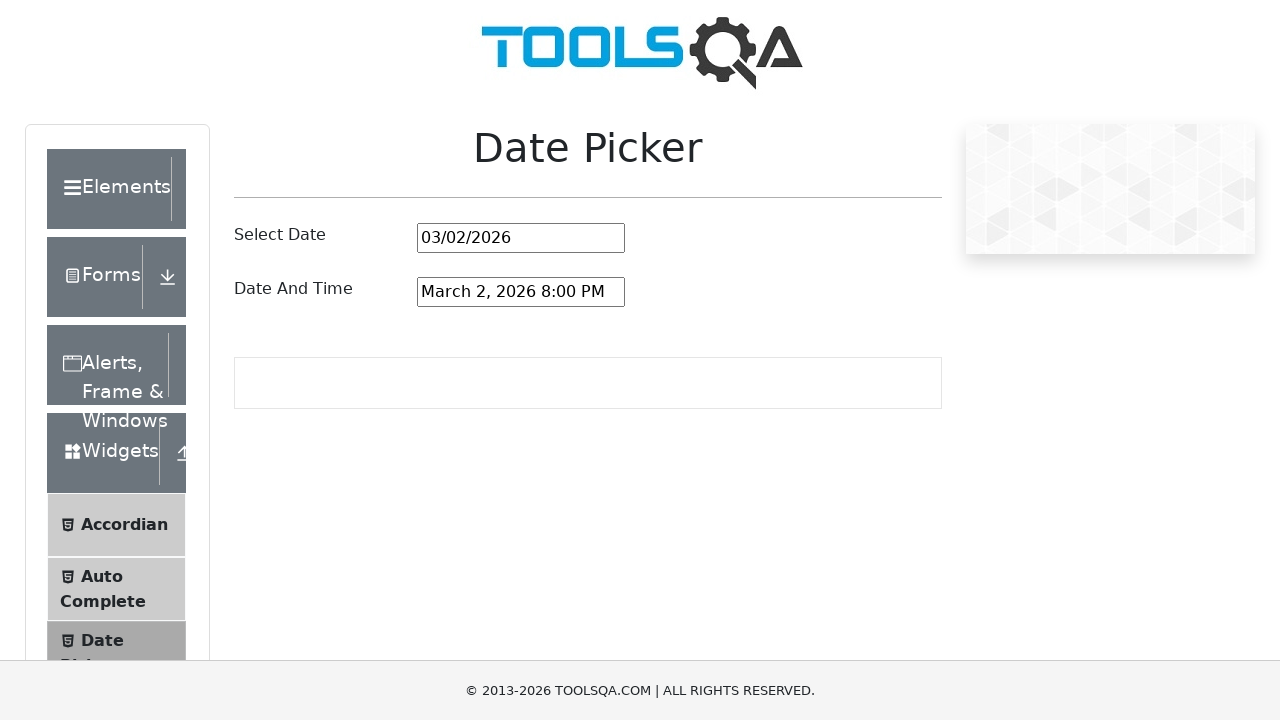

Clicked on date picker input field at (521, 238) on #datePickerMonthYearInput
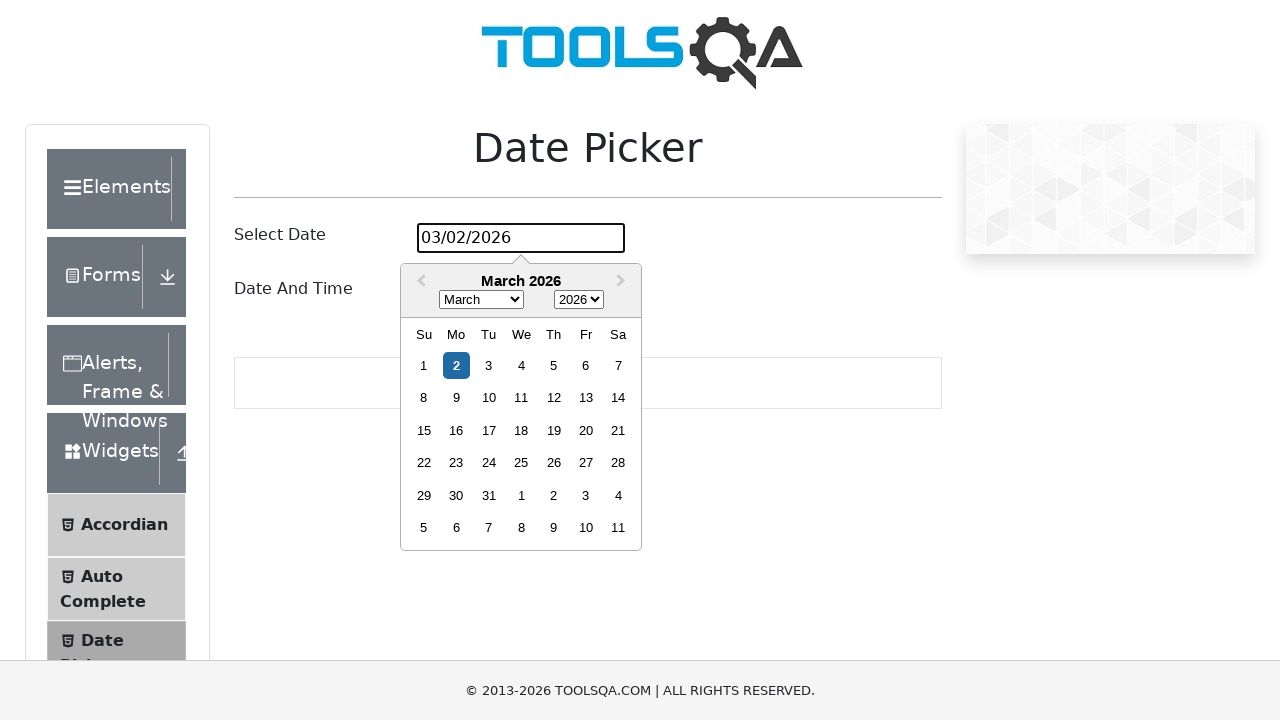

Selected all text in date input field
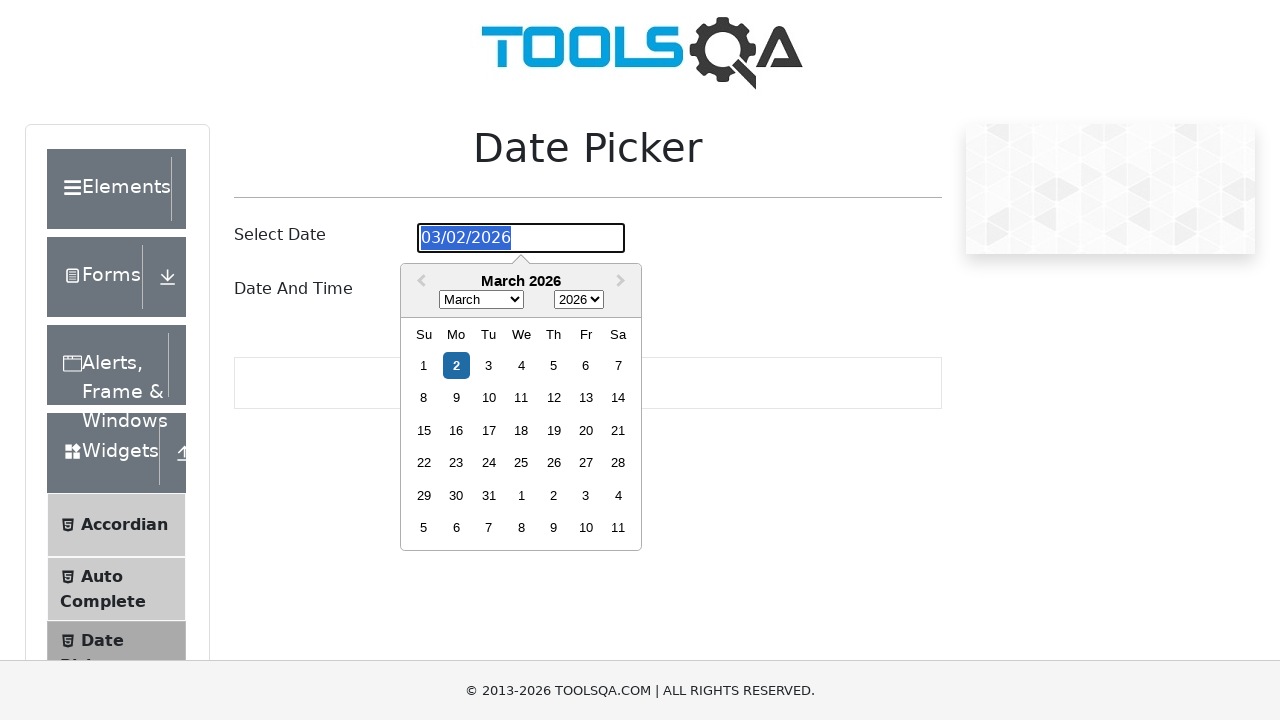

Cleared existing date value
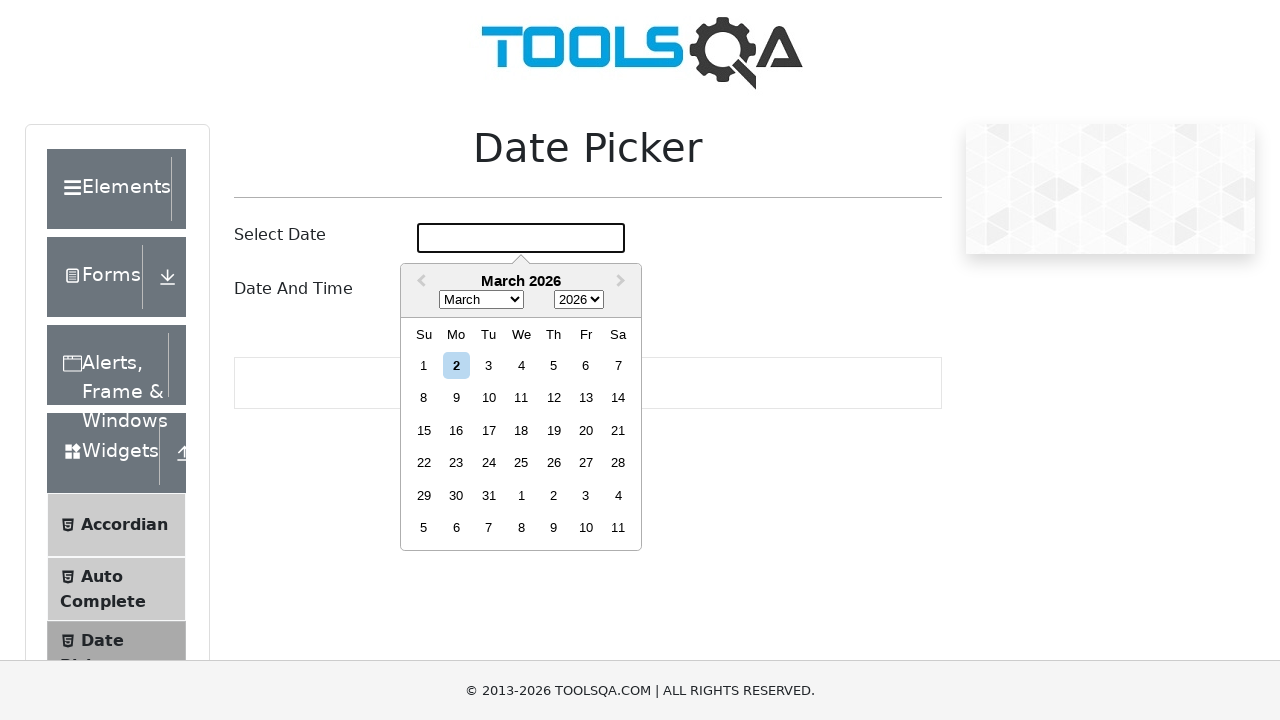

Entered new date value '07/01/2025'
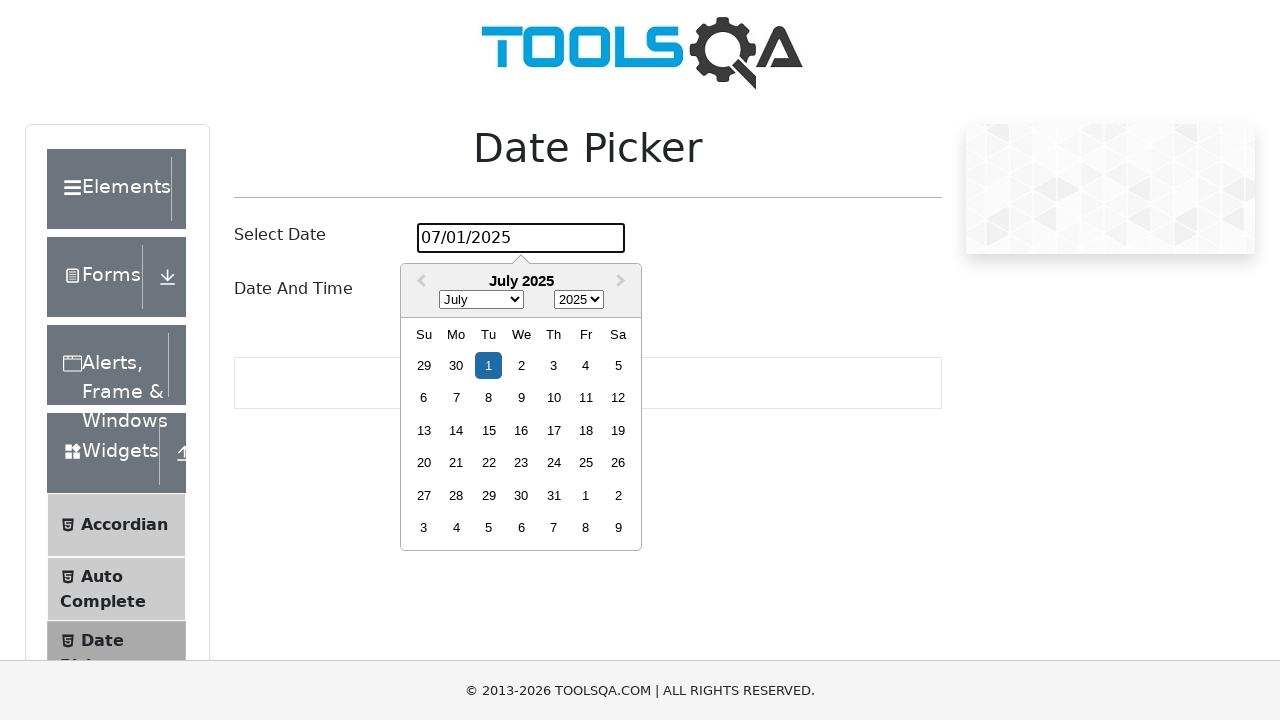

Pressed Enter to confirm date selection
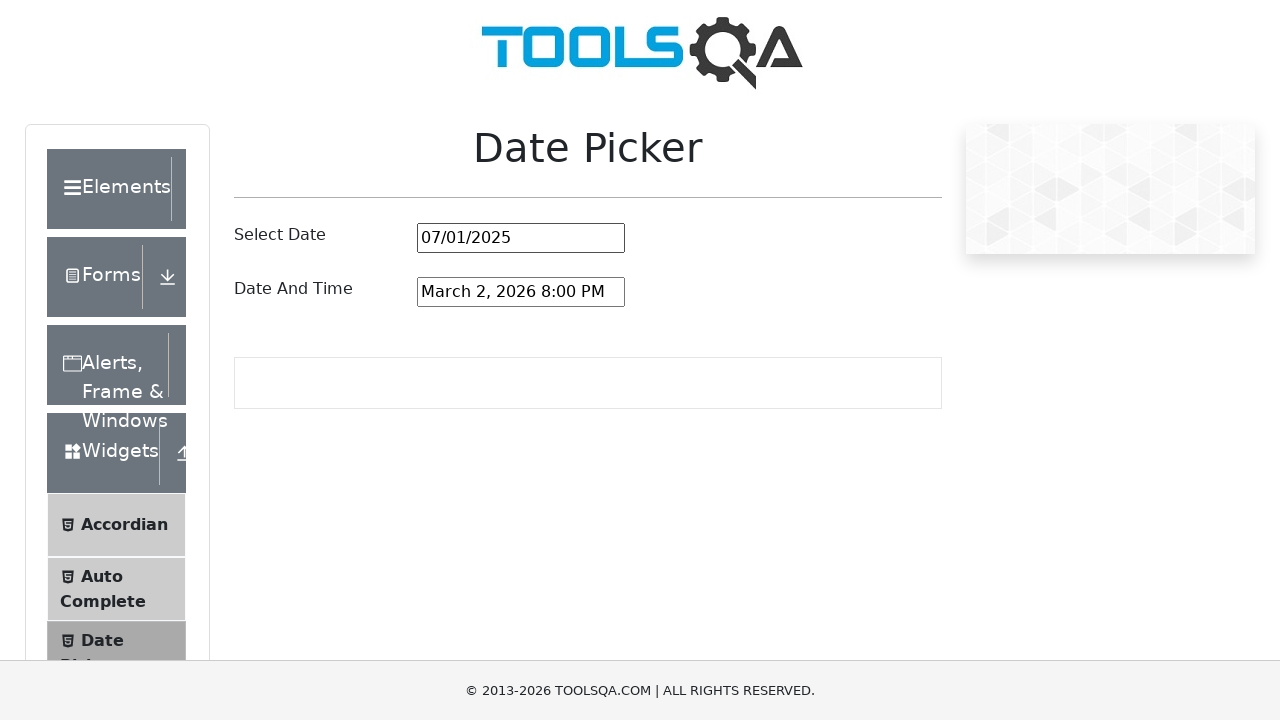

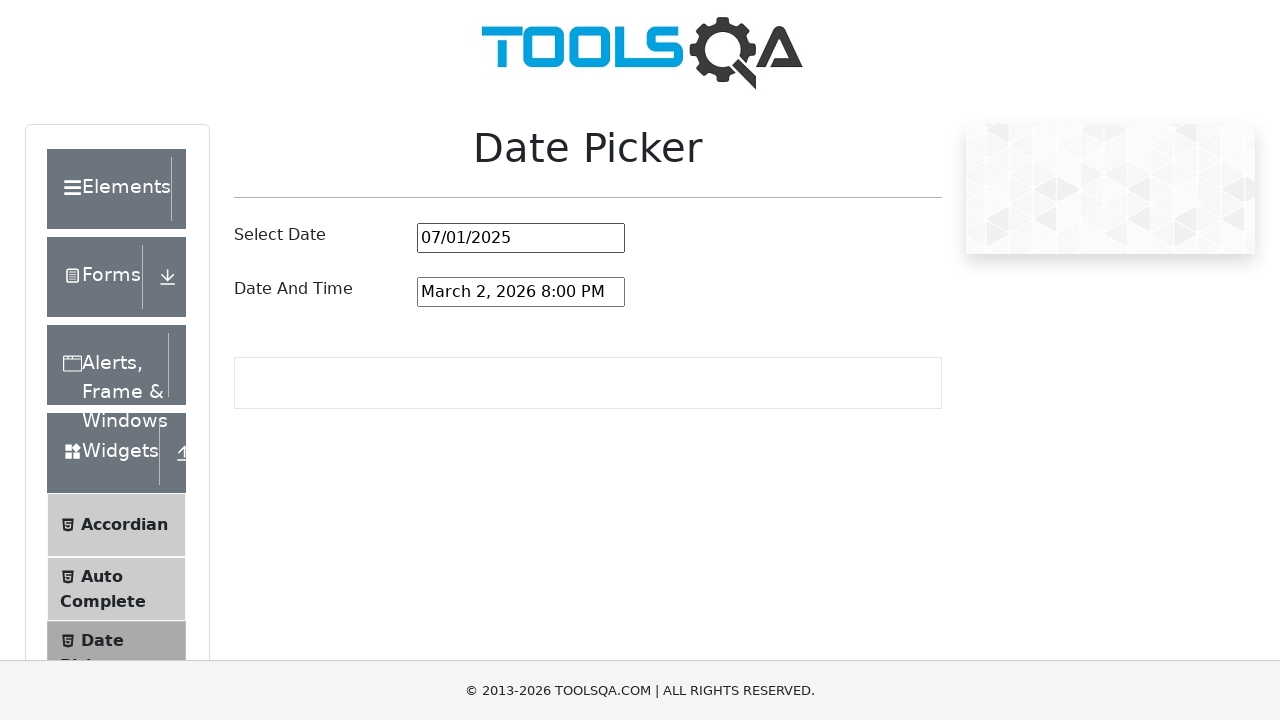